Tests selecting a radio button and checking a checkbox on the form

Starting URL: https://testautomationpractice.blogspot.com/

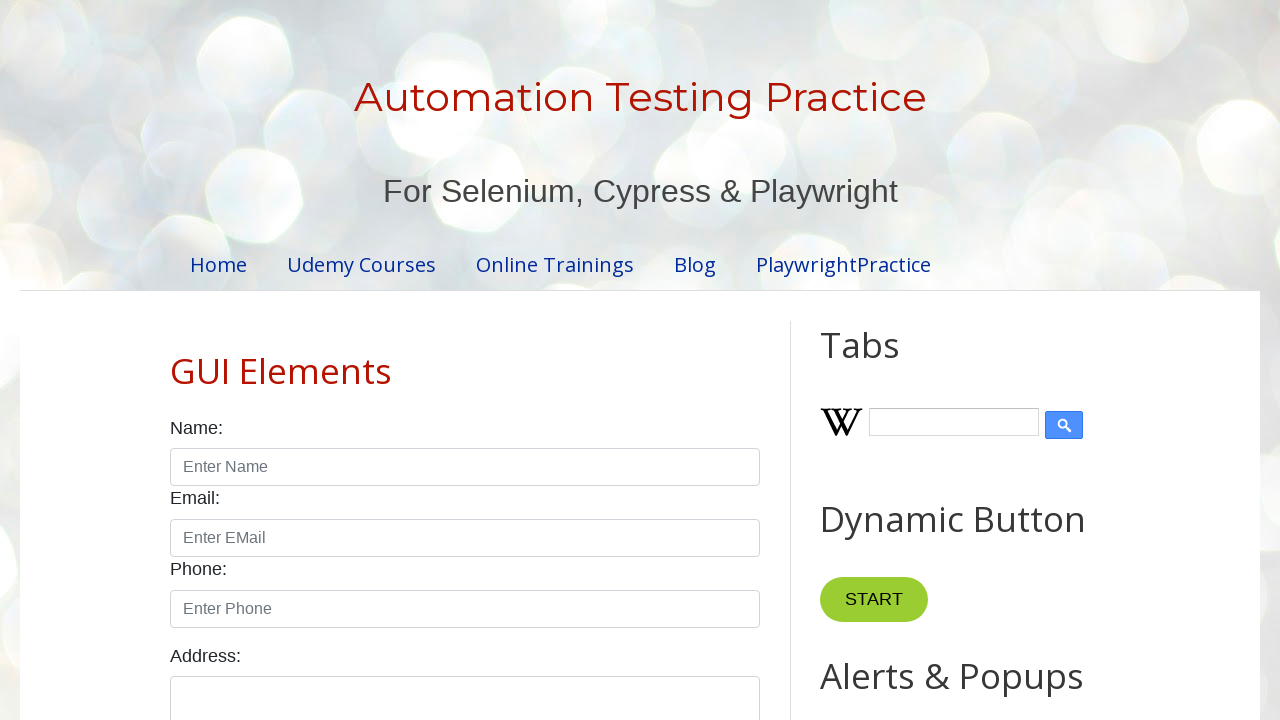

Clicked male radio button at (176, 360) on xpath=//input[@id="male"]
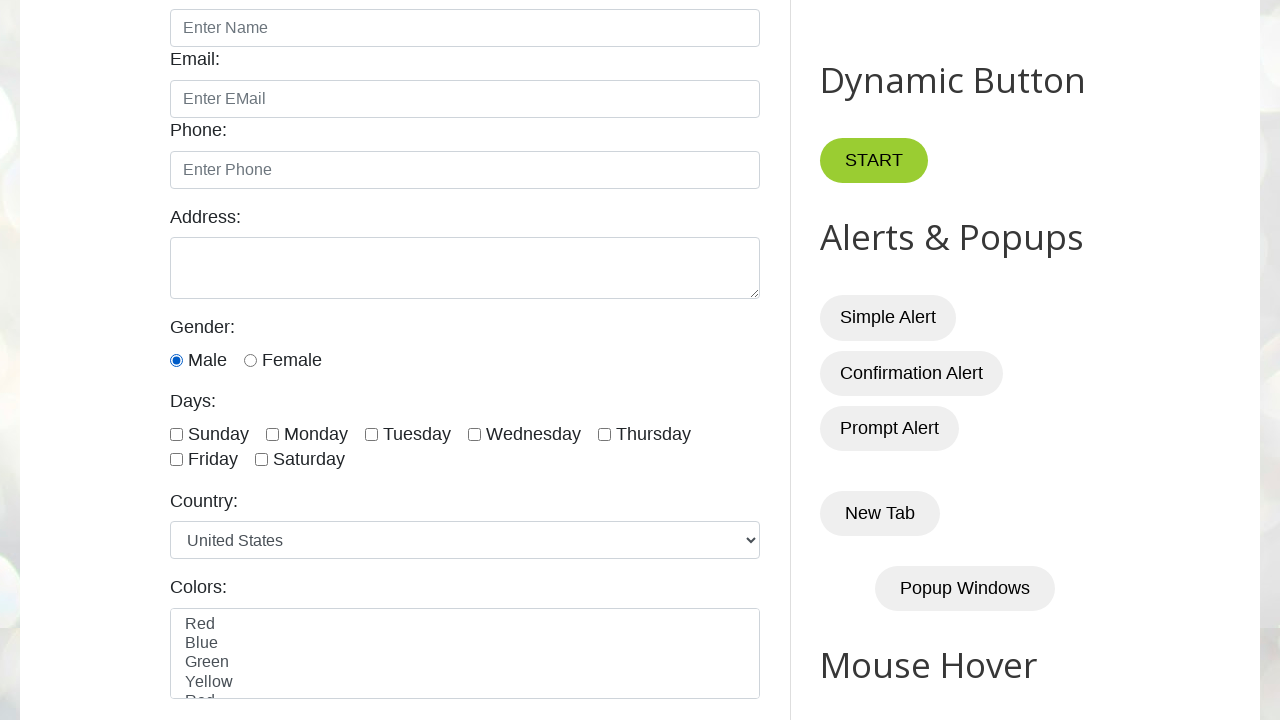

Checked Sunday checkbox at (176, 434) on xpath=//input[@id="sunday"]
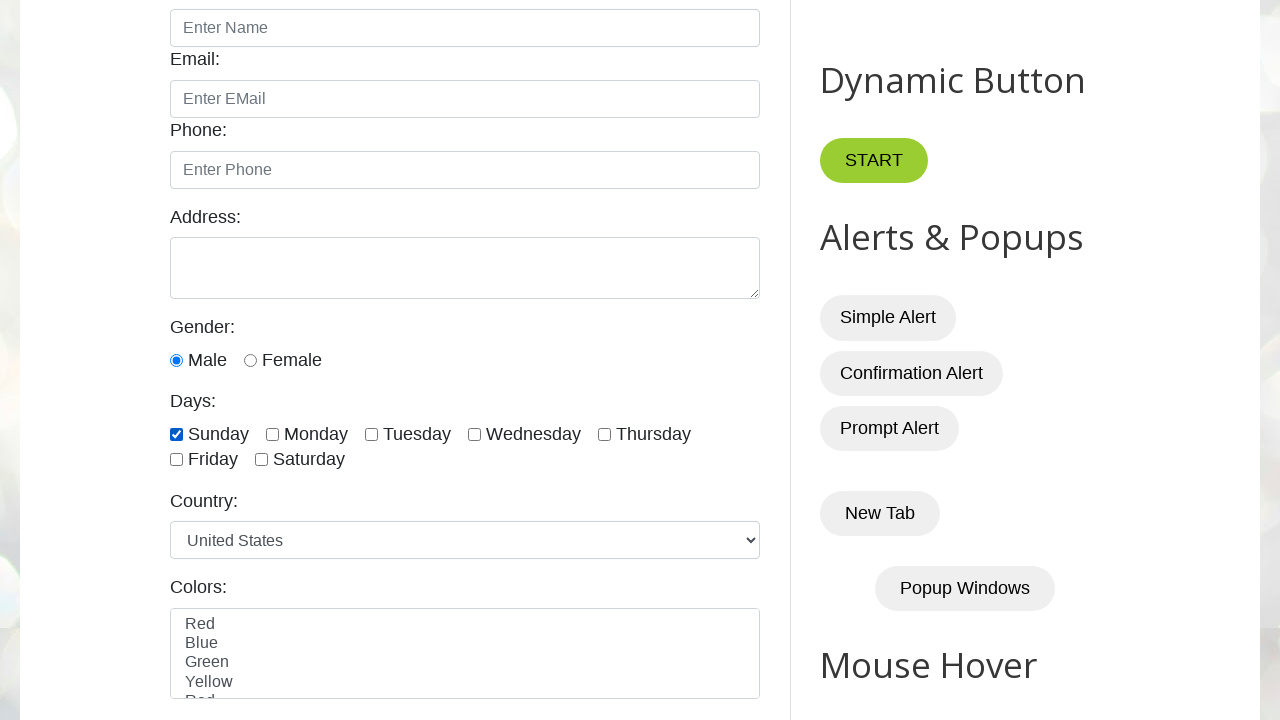

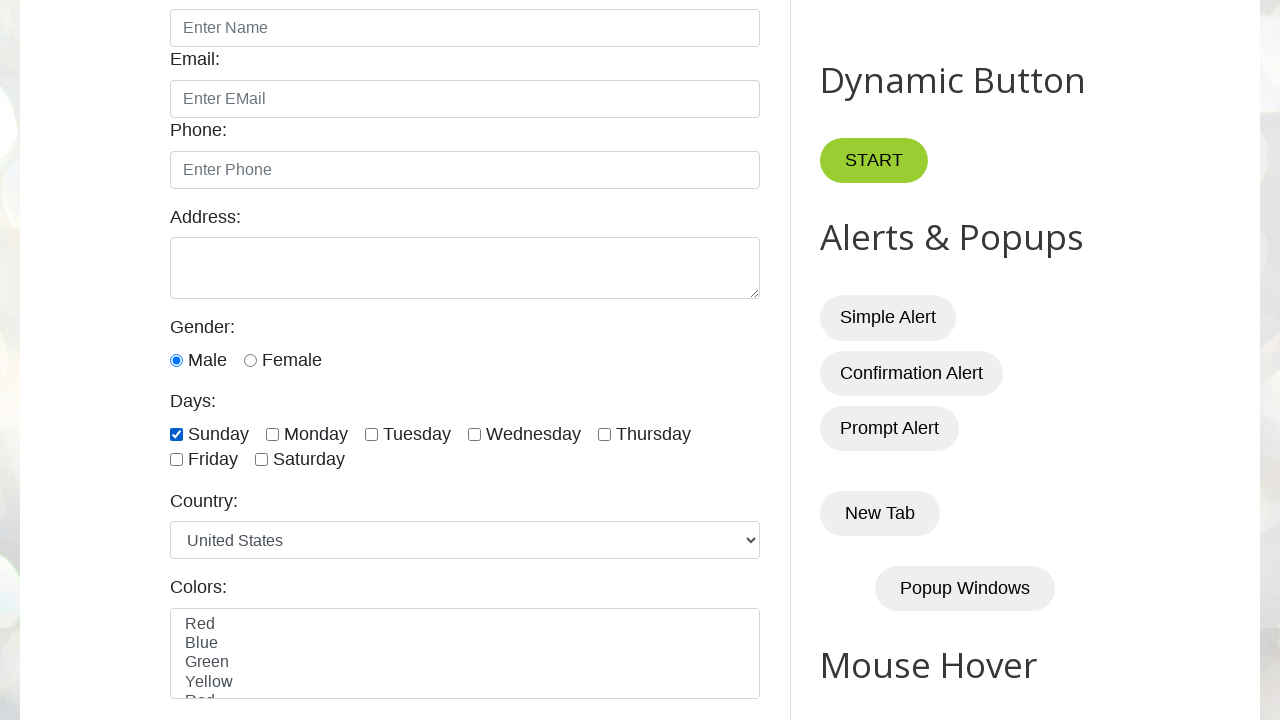